Tests dropdown selection functionality by selecting options using different methods (visible text, value, and index)

Starting URL: https://grotechminds.com/dropdown/

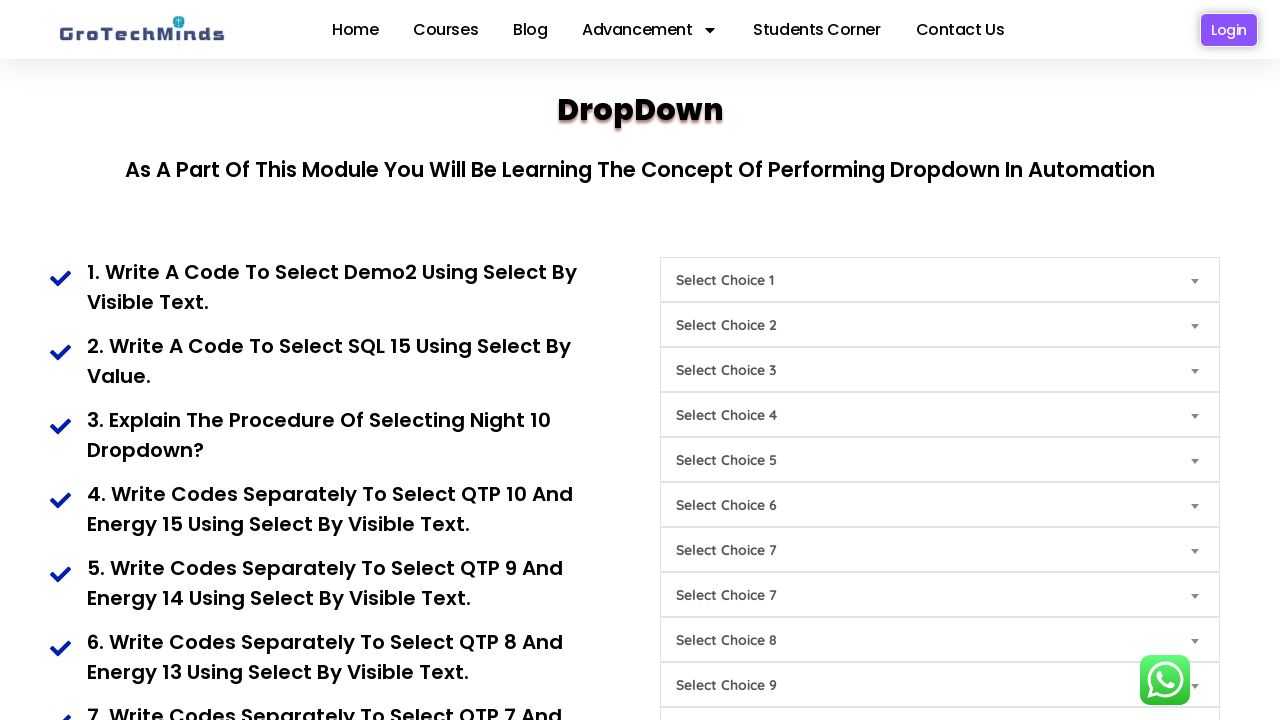

Waited for dropdown selector to be available
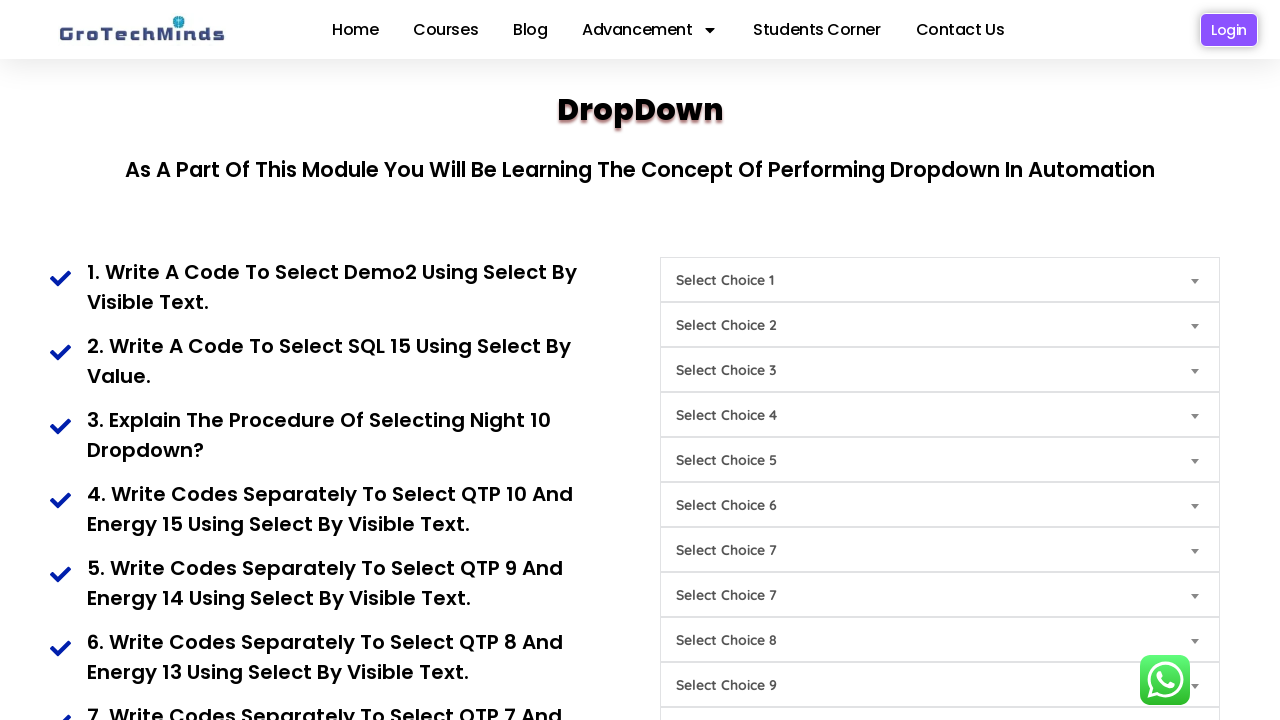

Selected dropdown option by visible text 'Demo2' on select.form-select.Choice1
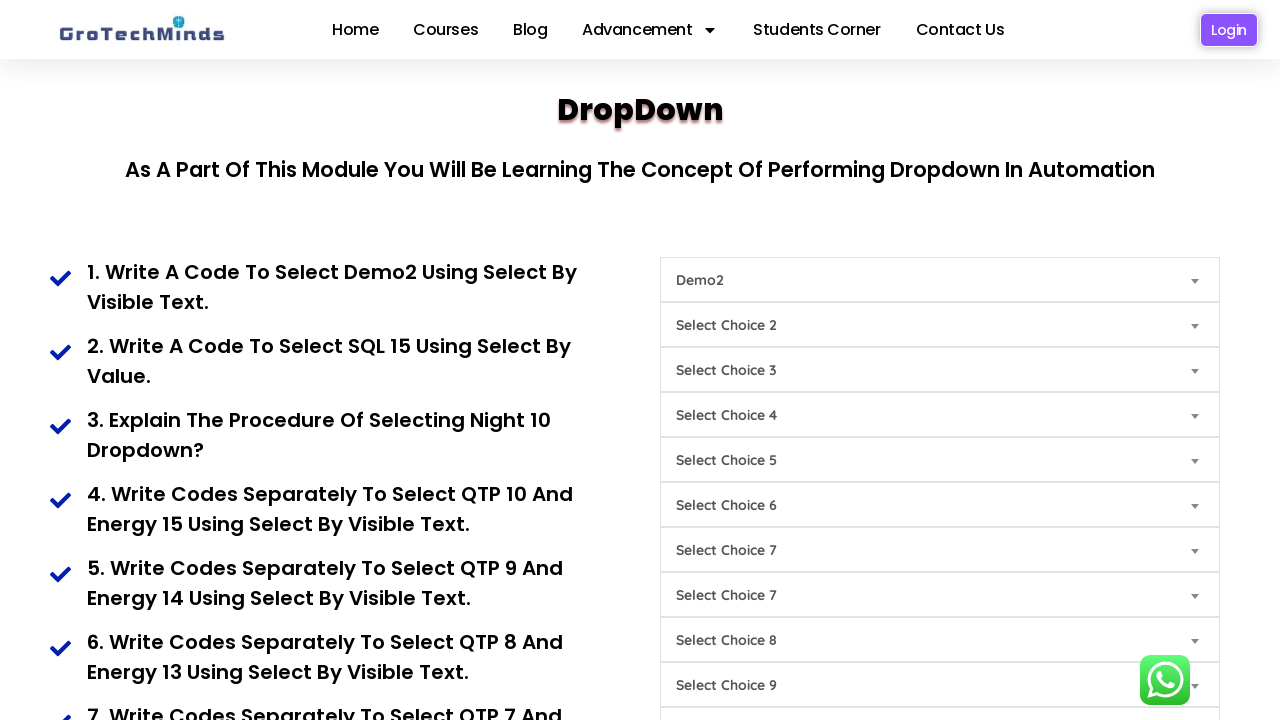

Selected dropdown option by value 'Demo5' on select.form-select.Choice1
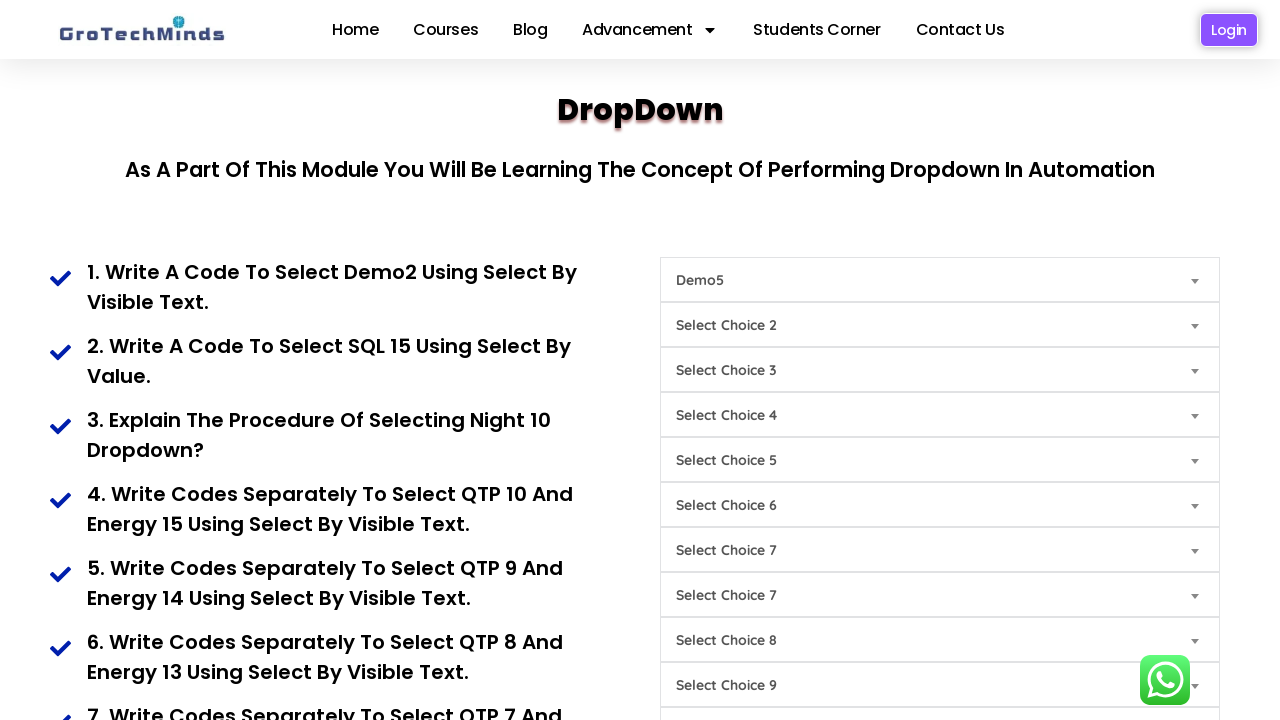

Selected dropdown option by index 8 on select.form-select.Choice1
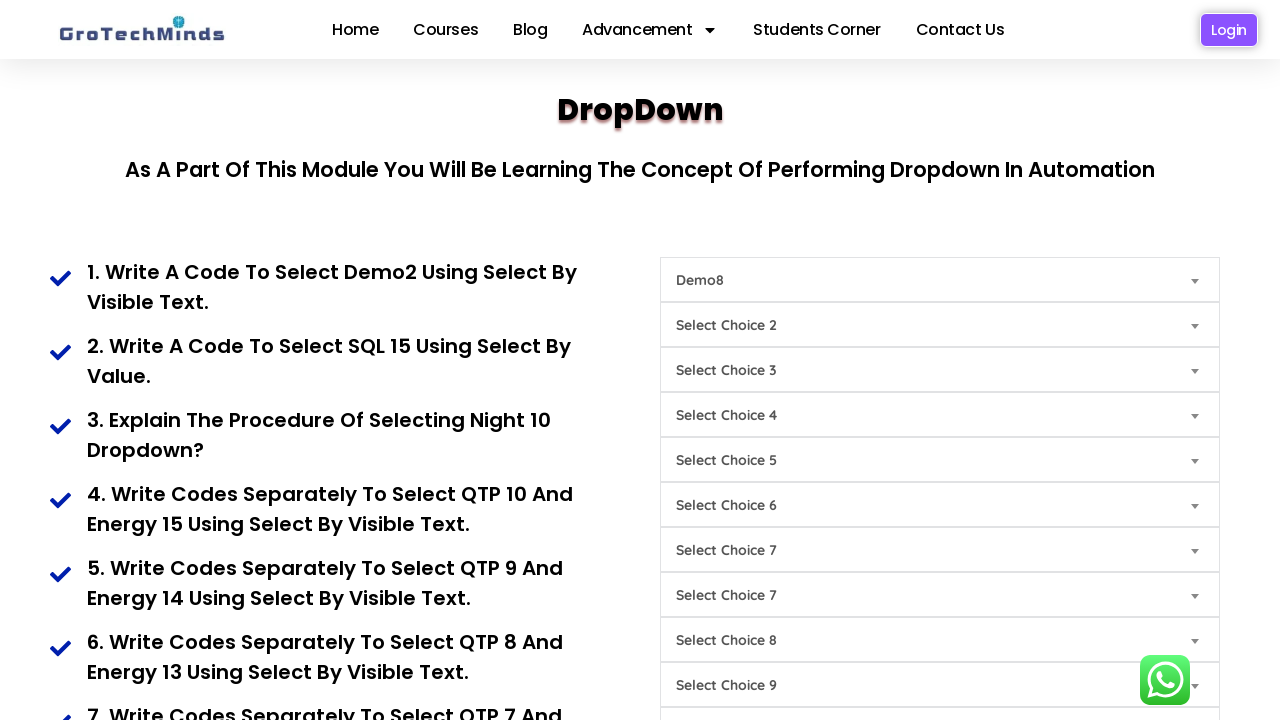

Pressed Enter key on dropdown element on select.form-select.Choice1
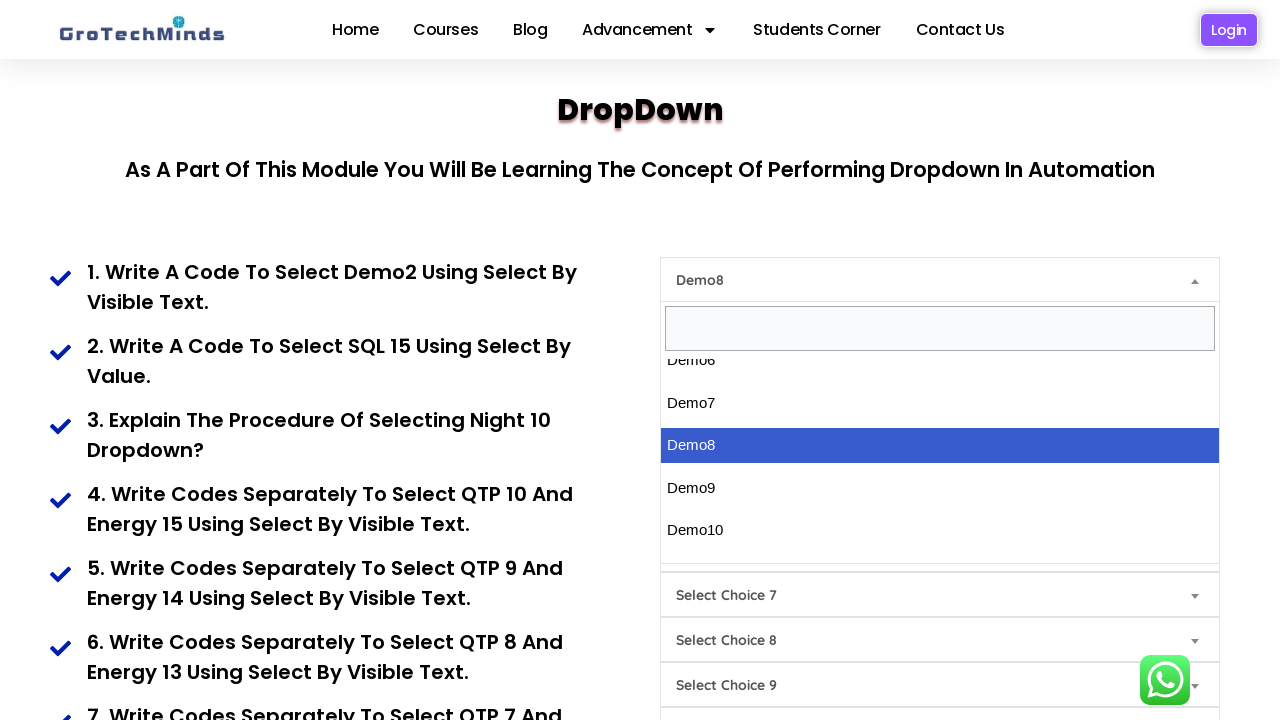

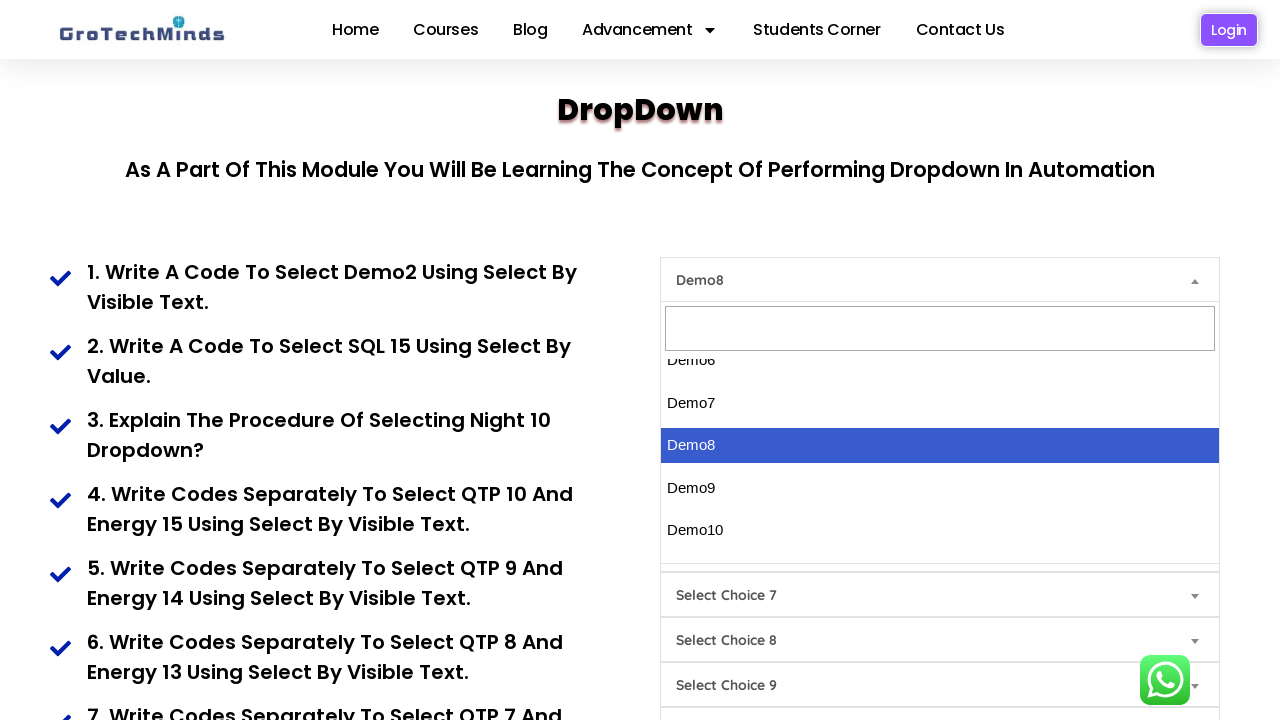